Tests the book search feature on an LMS website by entering a search term "Java" in the search input field and verifying that a search button is displayed and clickable.

Starting URL: https://lmsdelta.onrender.com

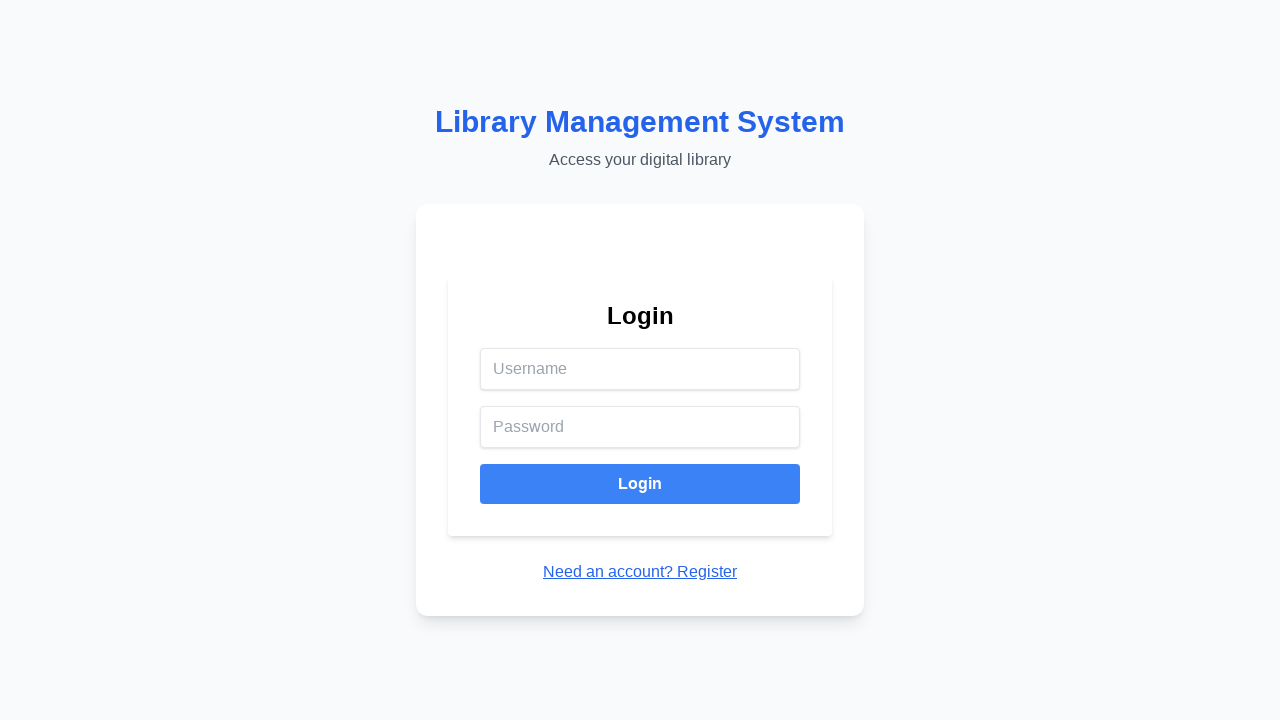

Search input field appeared and is visible
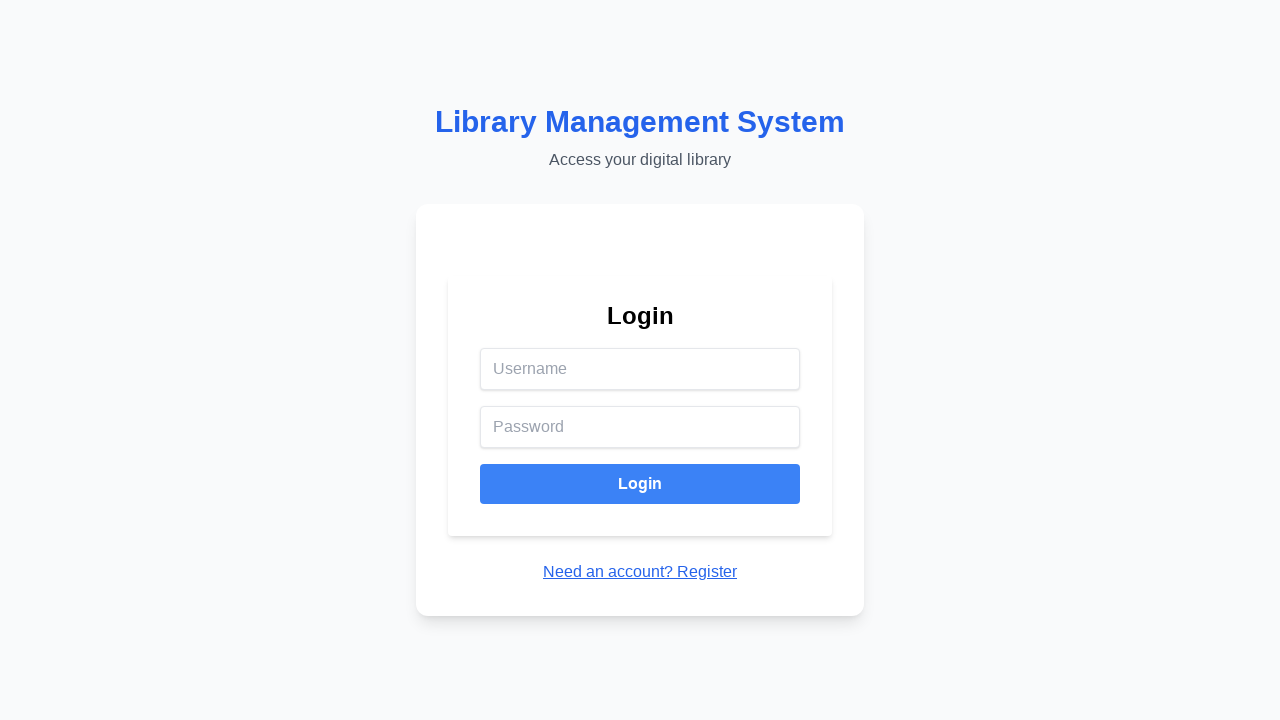

Filled search input field with 'Java' on //input
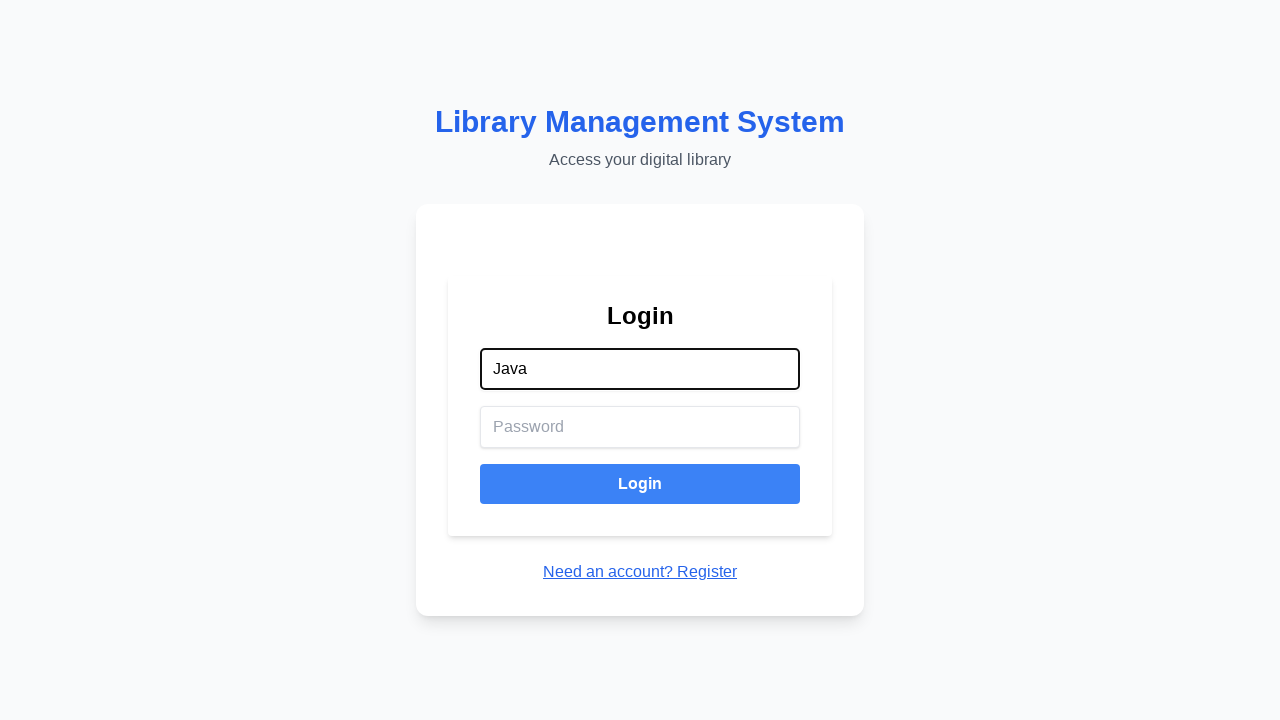

Search button appeared and is visible
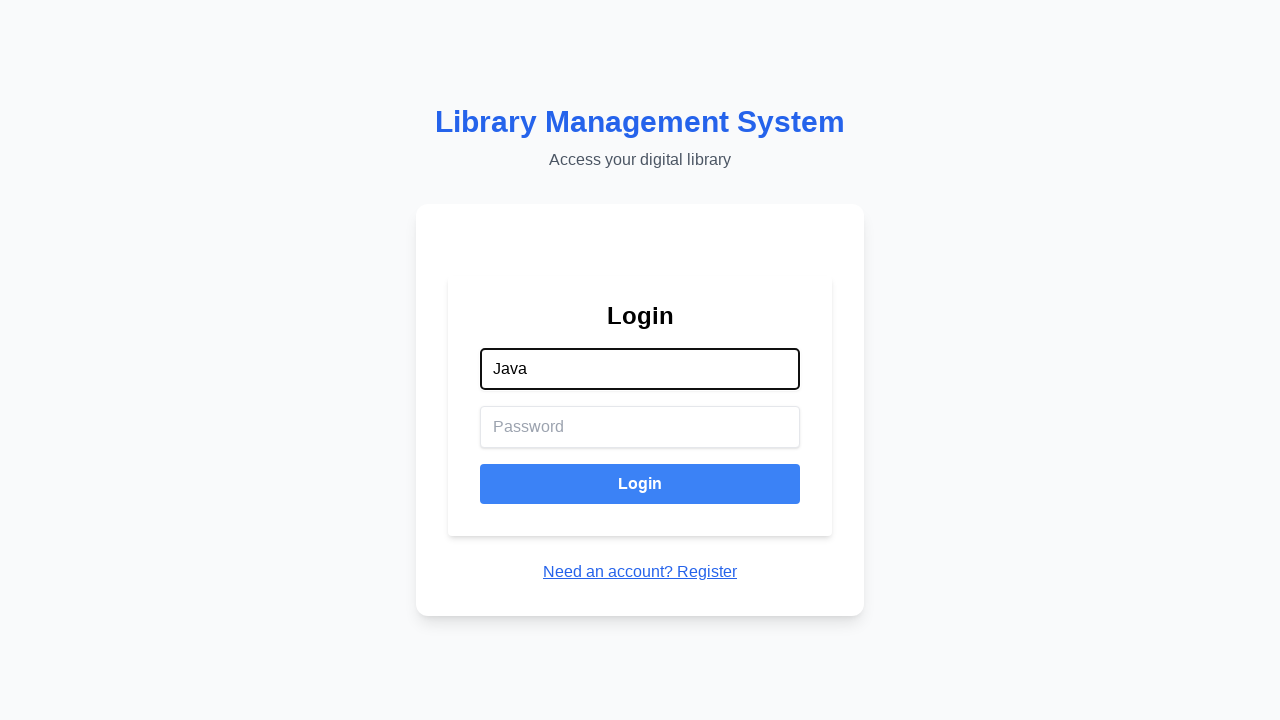

Verified that search button is visible and clickable
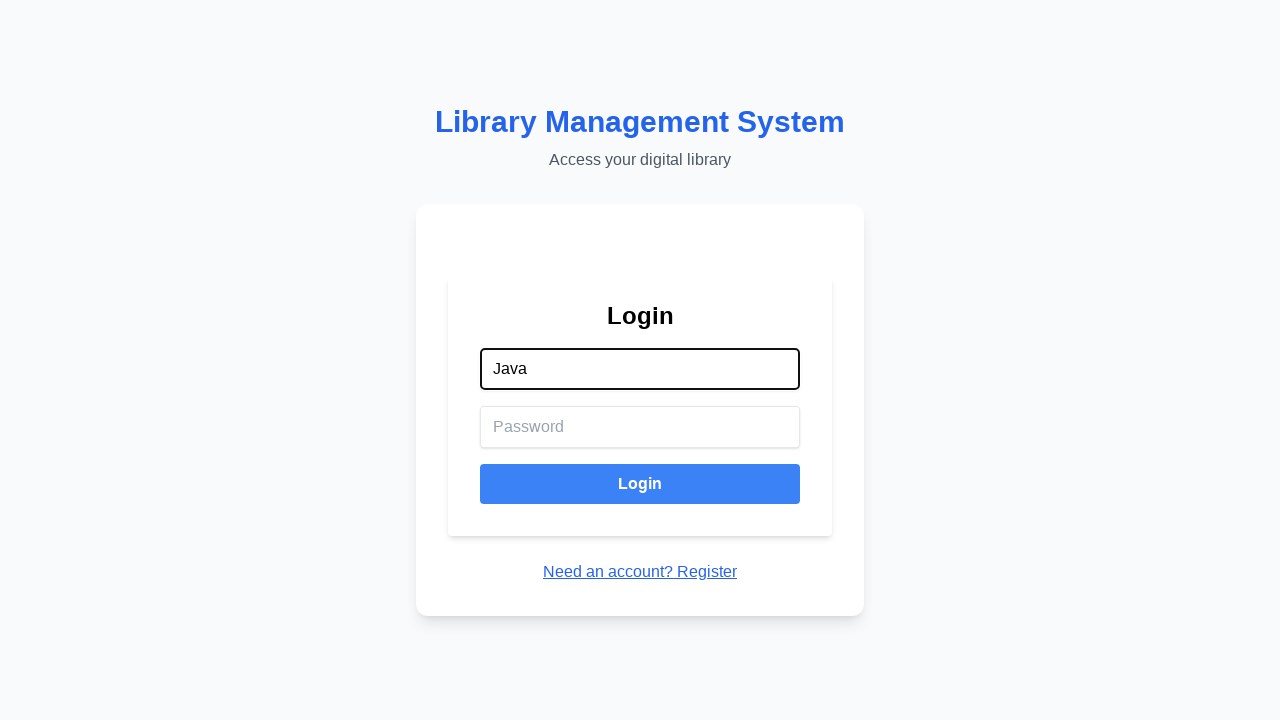

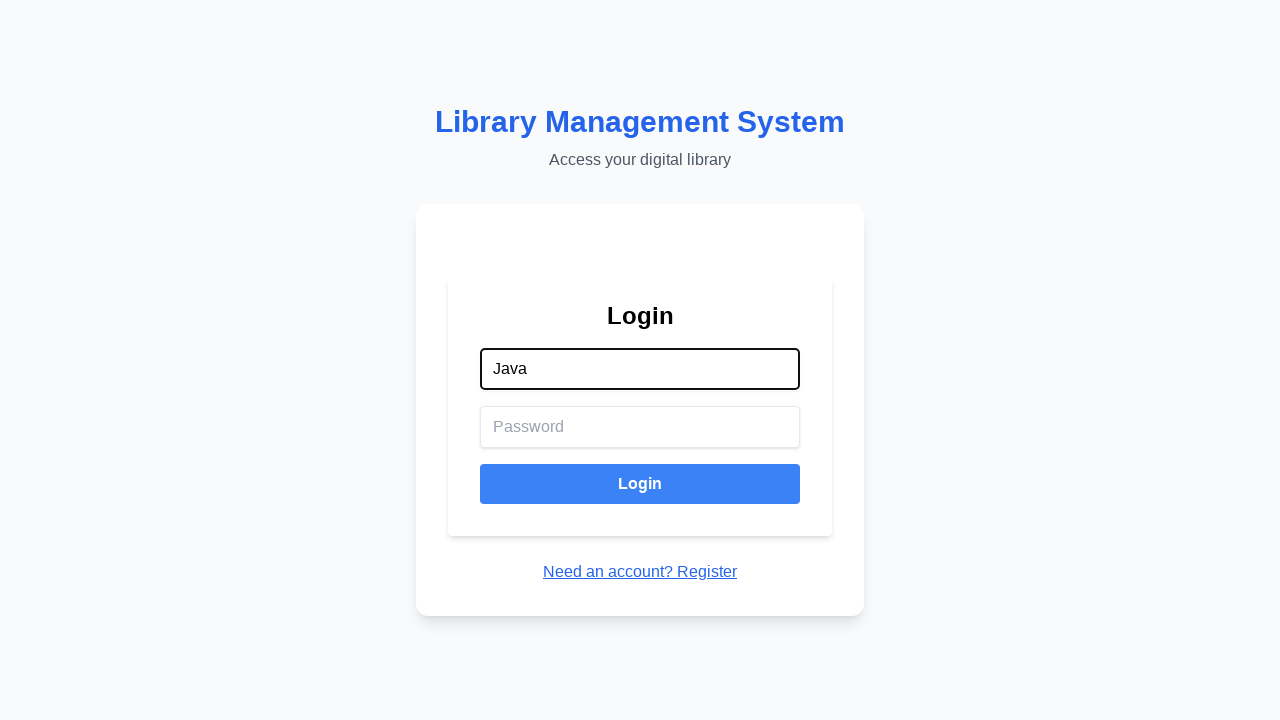